Tests dynamic content loading by clicking a Start button and waiting for "Hello World!" text to appear on the page

Starting URL: https://the-internet.herokuapp.com/dynamic_loading/1

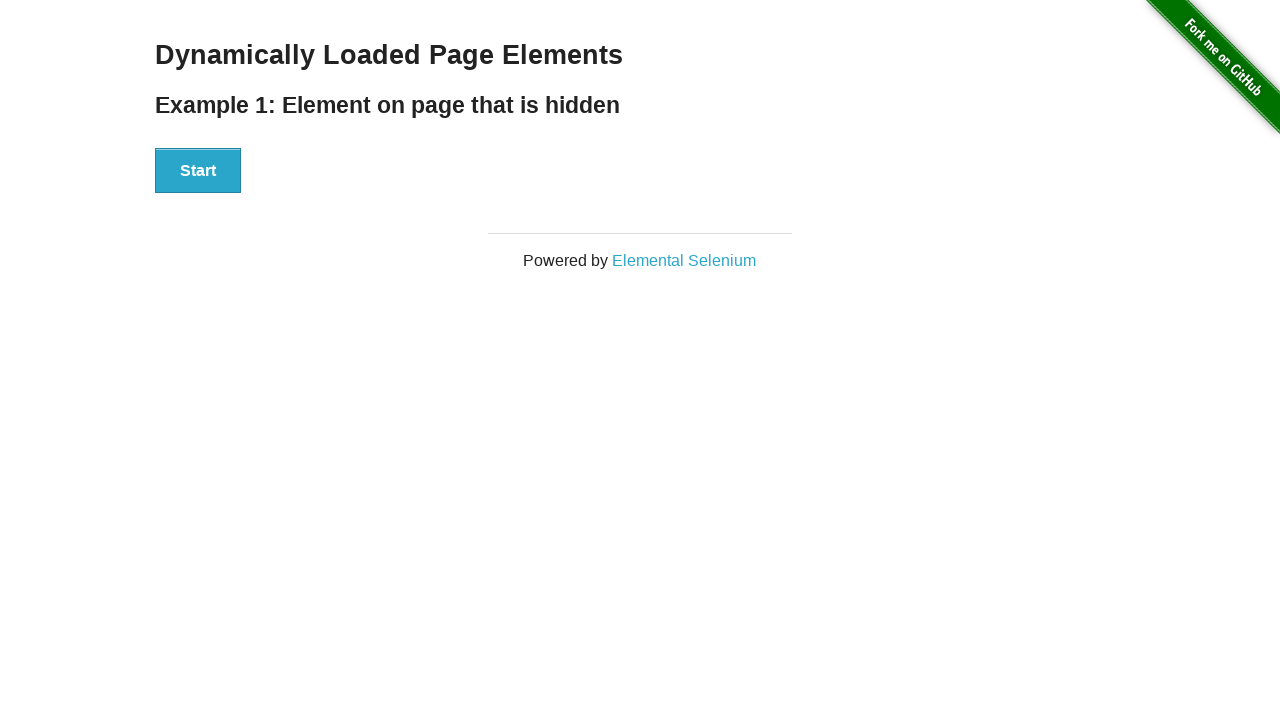

Clicked Start button to trigger dynamic content loading at (198, 171) on xpath=//div[@id='start']//button
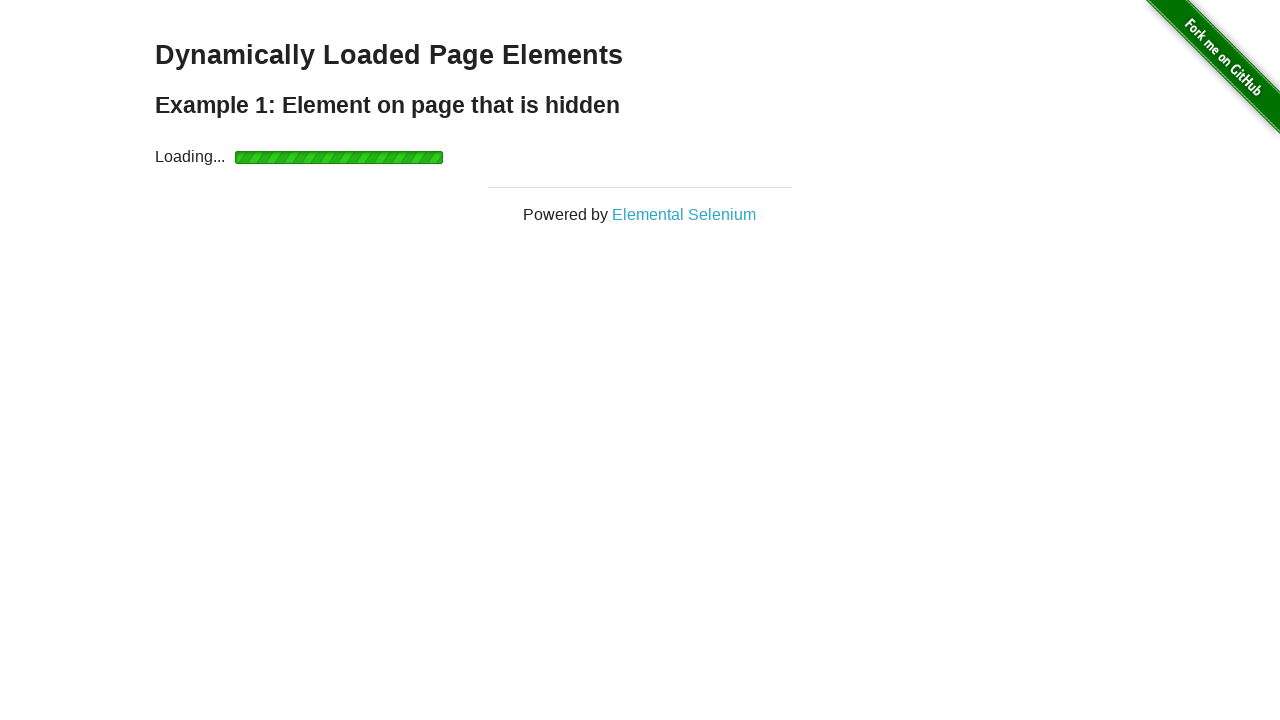

Hello World! text appeared after waiting for dynamic content to load
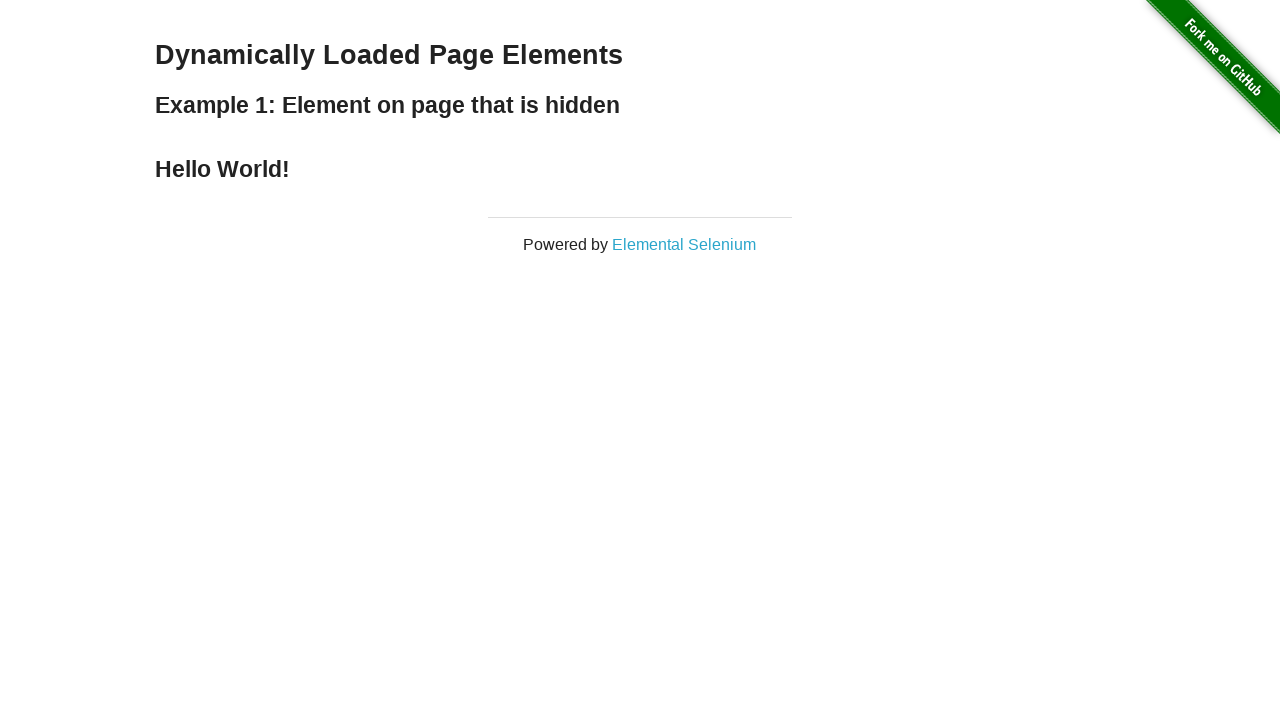

Verified that the text content is 'Hello World!'
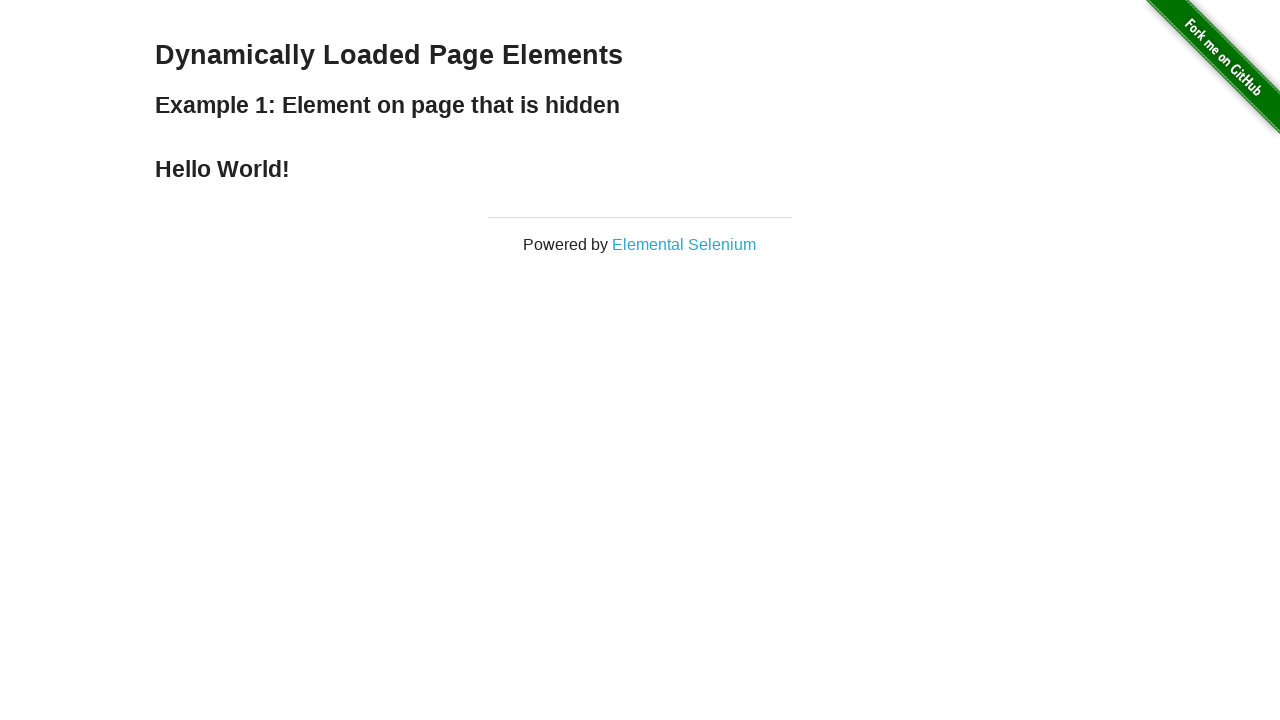

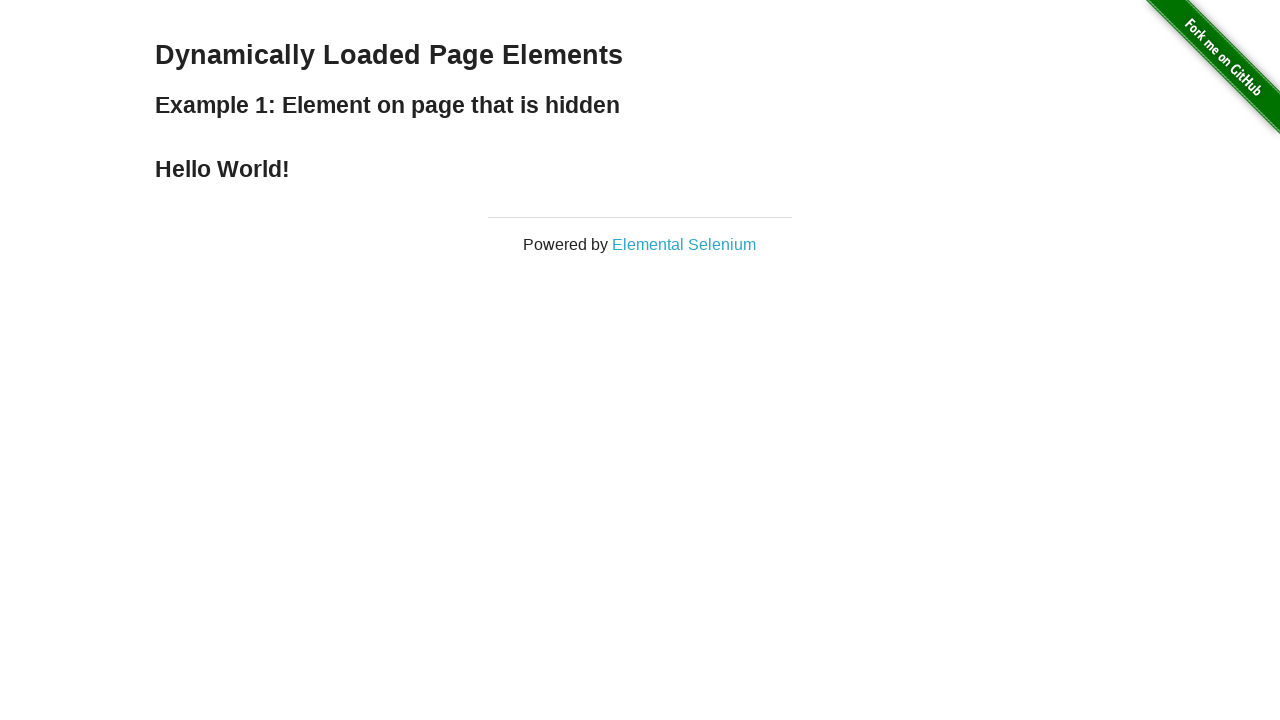